Tests nested iframe handling by navigating to a frames demo page, extracting email text from a parent element, switching to a child iframe, and filling an email field with the extracted value.

Starting URL: https://demoapps.qspiders.com/ui/frames/nested?sublist=1

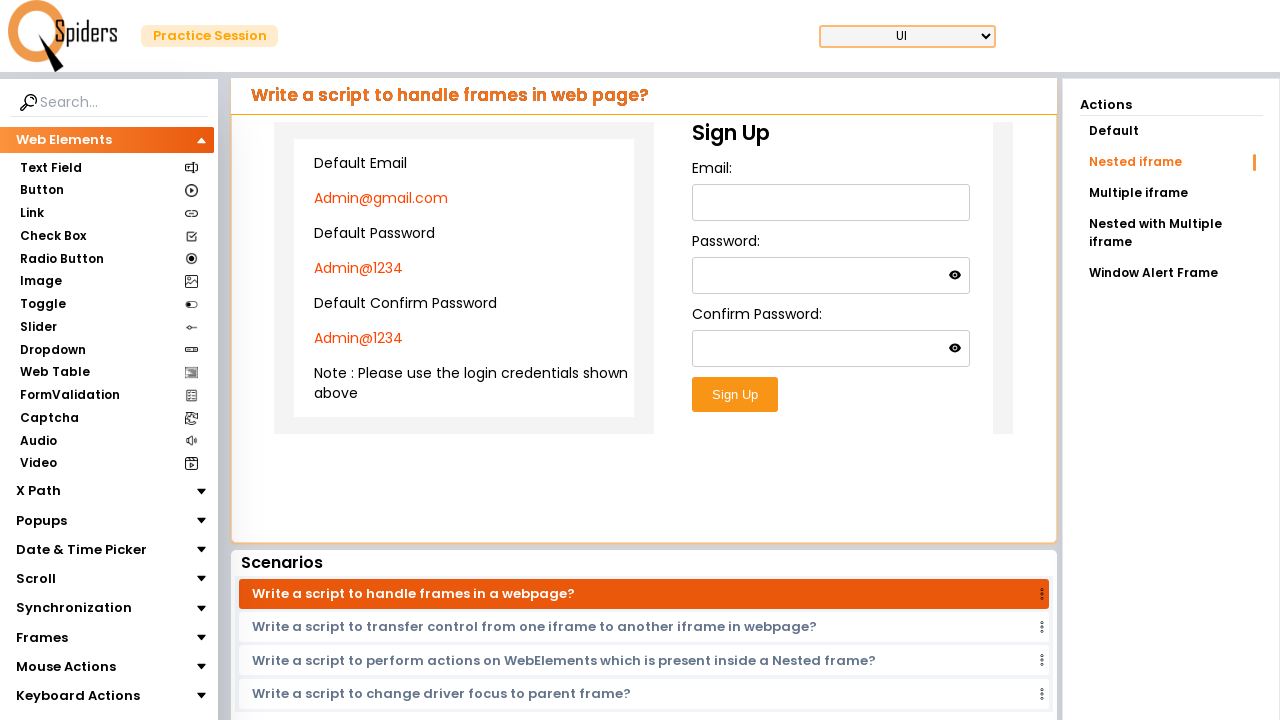

Waited for parent iframe to load
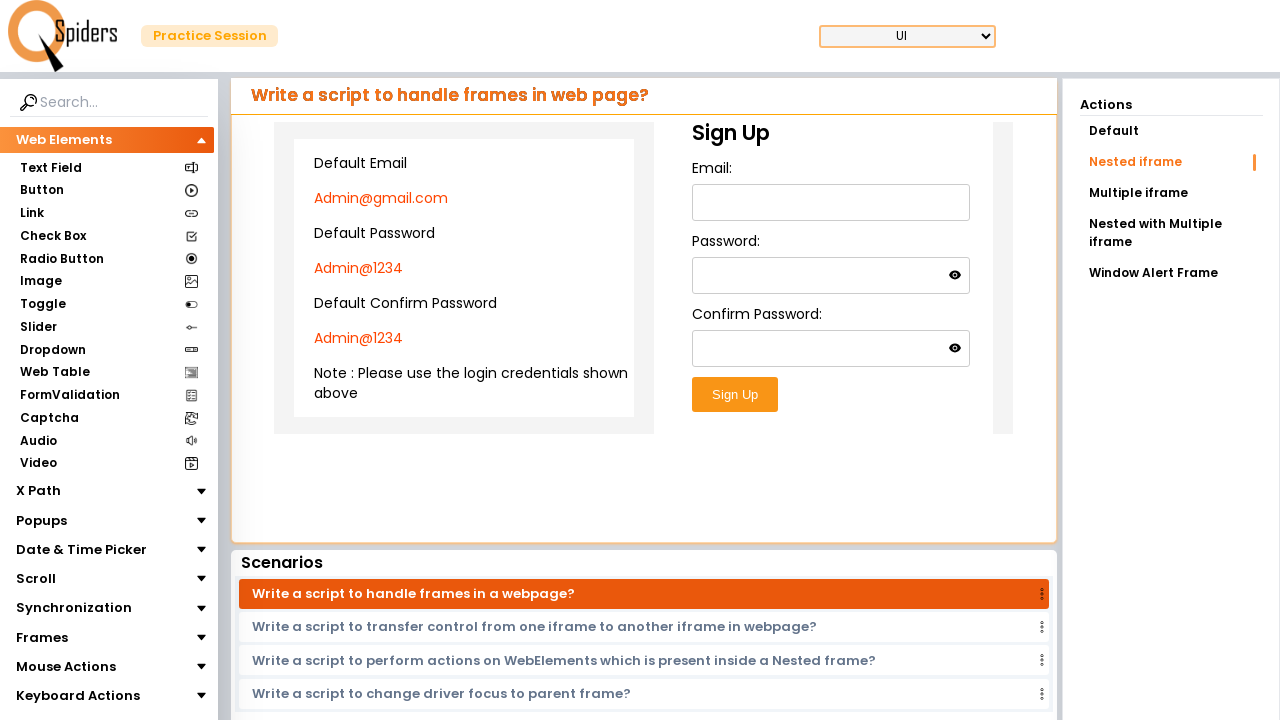

Located parent iframe element
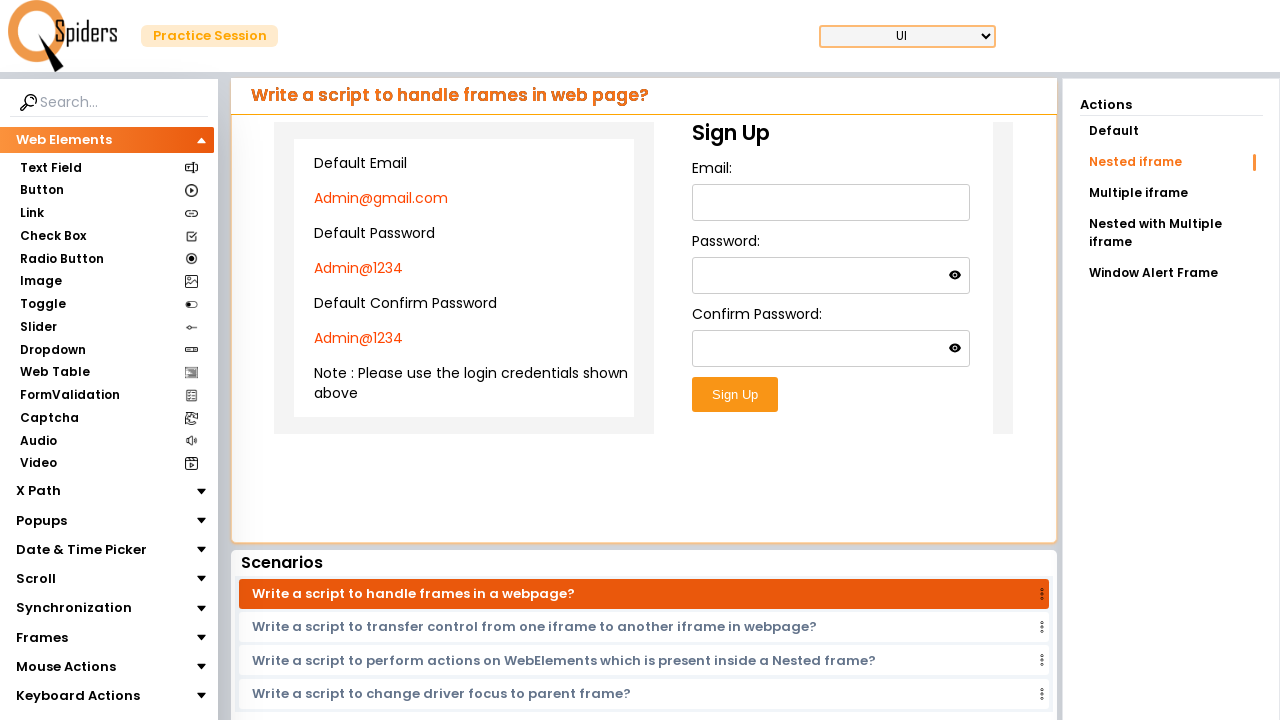

Located email element in parent frame
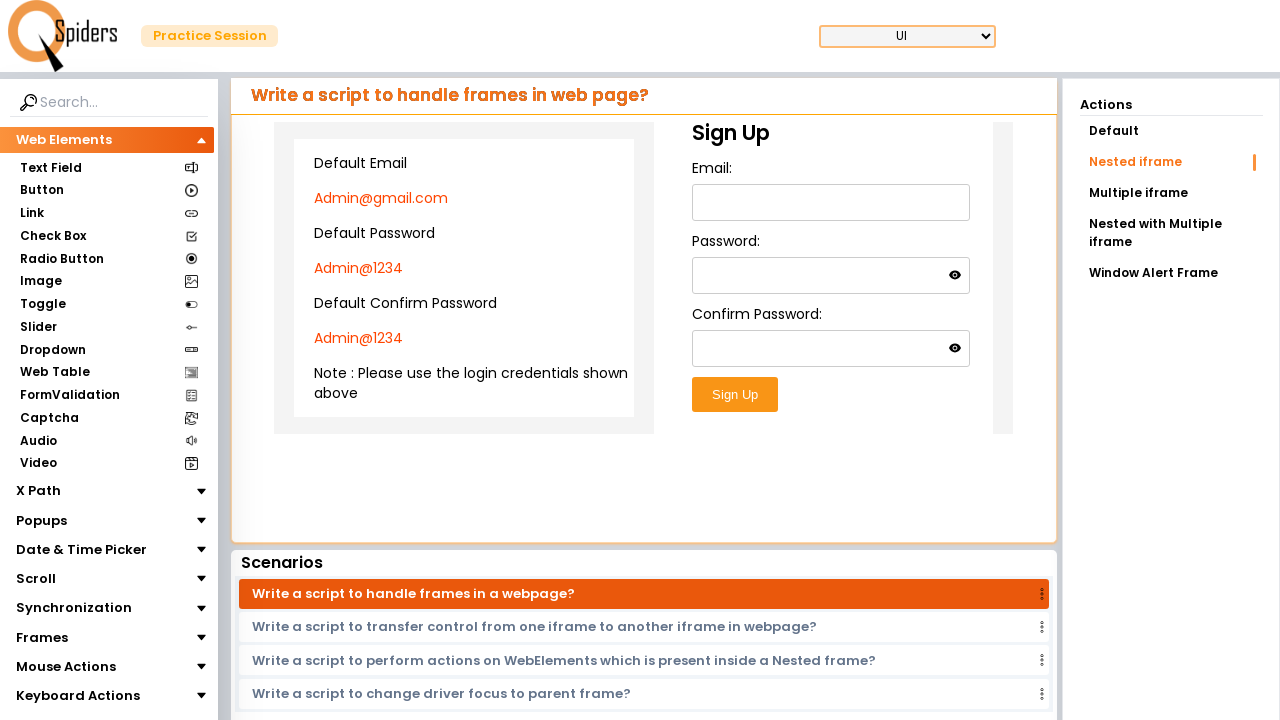

Extracted email text: Admin@gmail.com
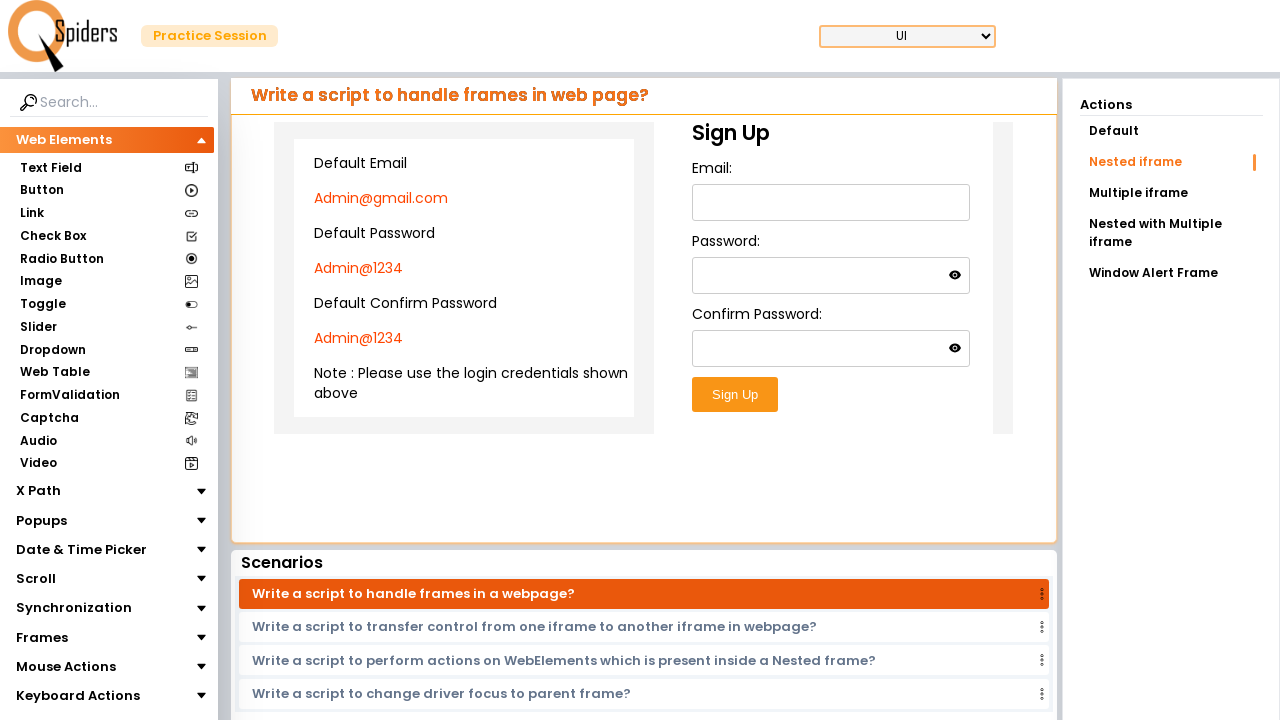

Located child iframe within parent frame
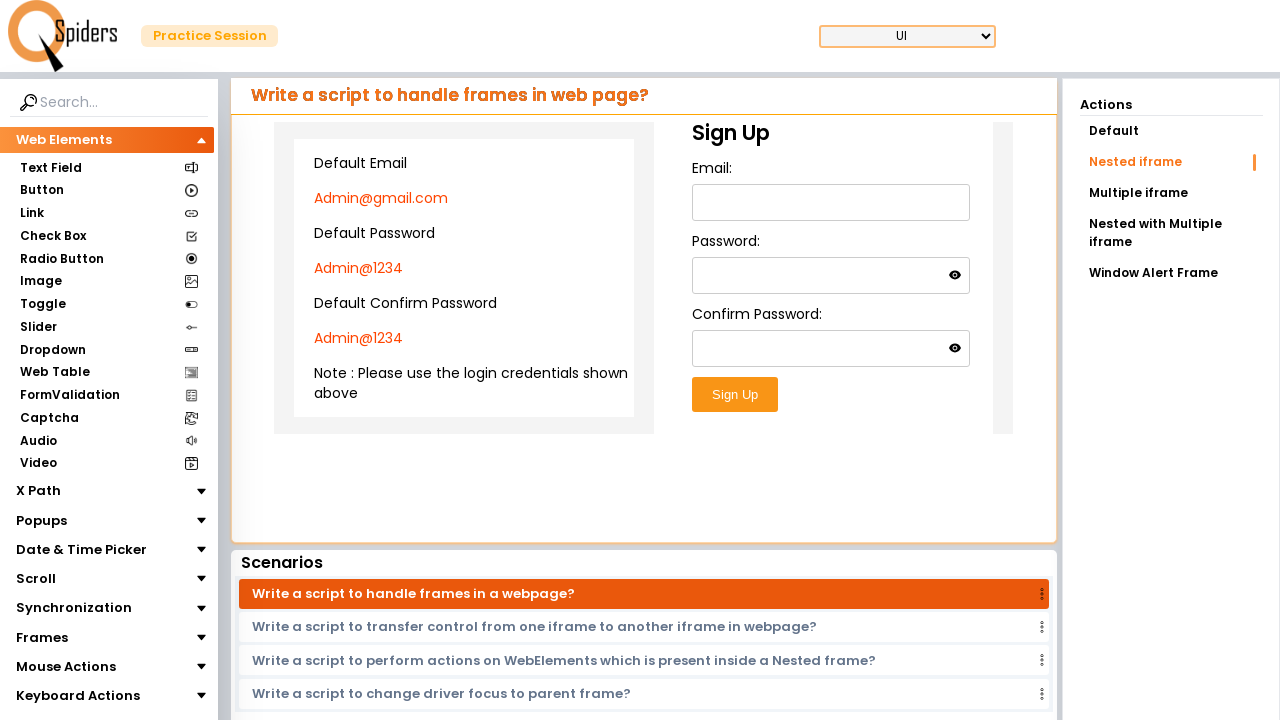

Filled email field in child iframe with: Admin@gmail.com on iframe.w-full.h-96 >> internal:control=enter-frame >> xpath=//section[@class='ma
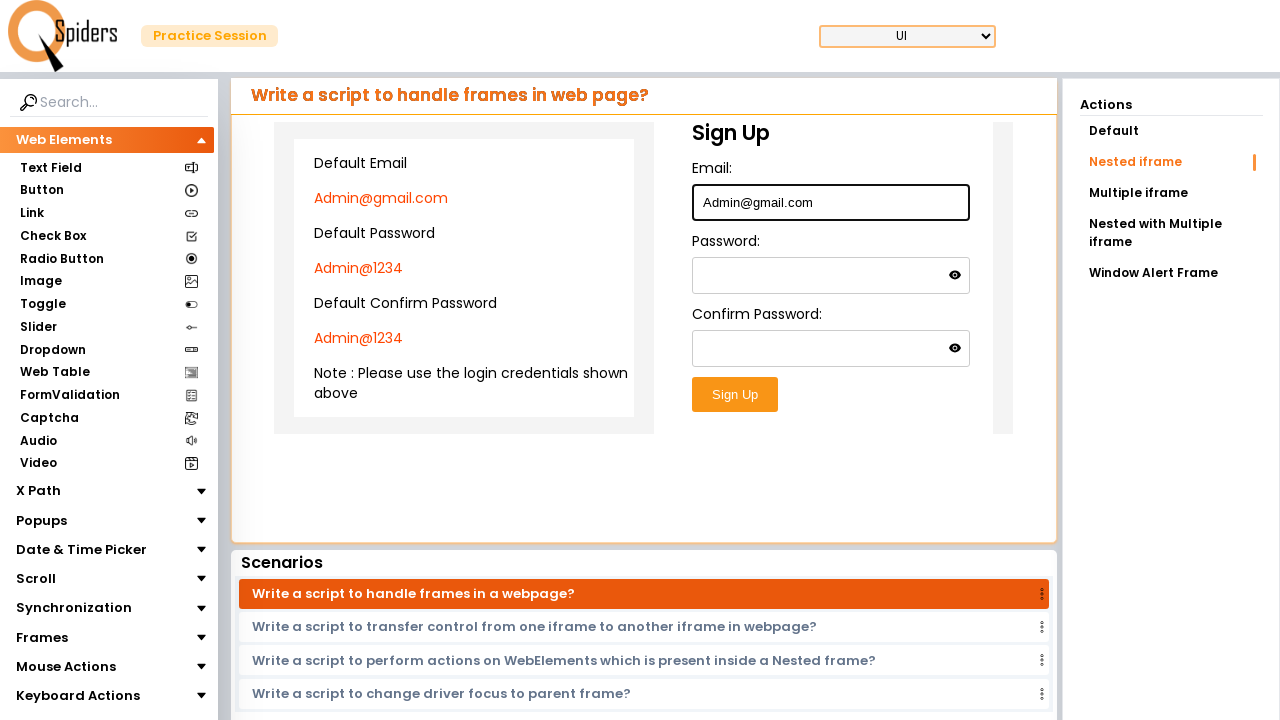

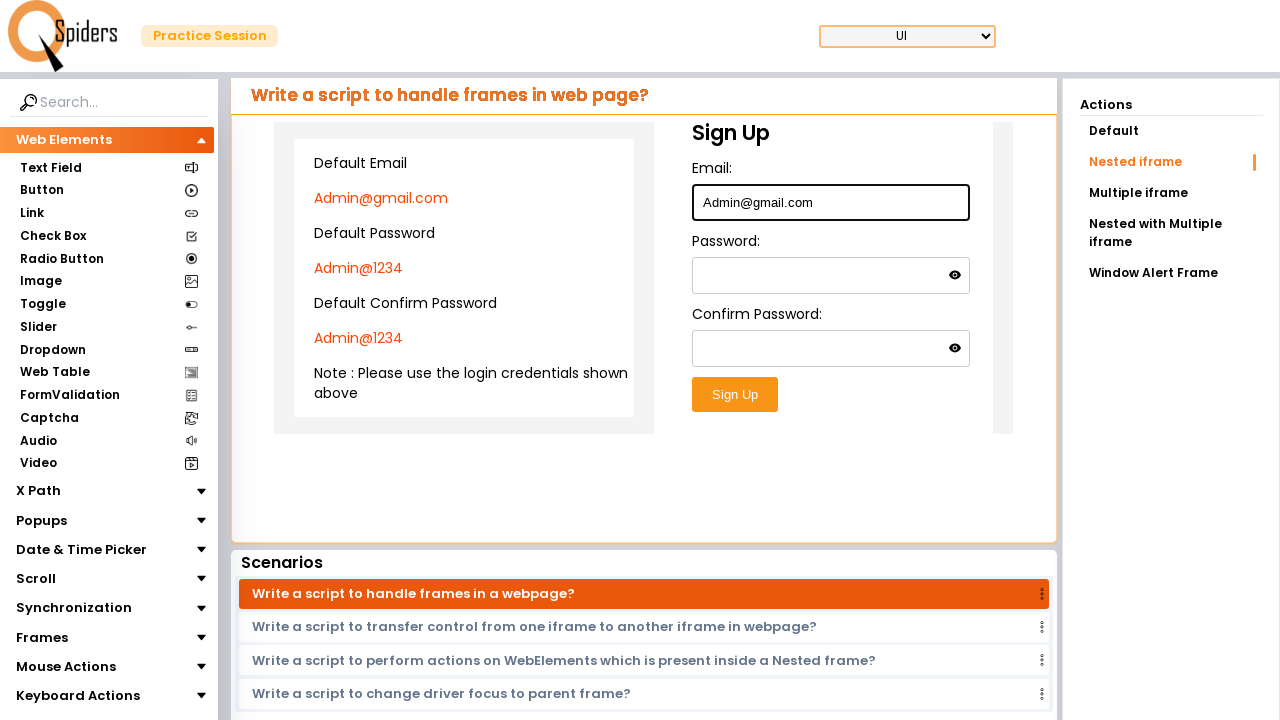